Tests button interactions on LeafGround demo page including clicking a button, verifying page navigation, checking button enabled state, and getting button position

Starting URL: https://www.leafground.com/button.xhtml

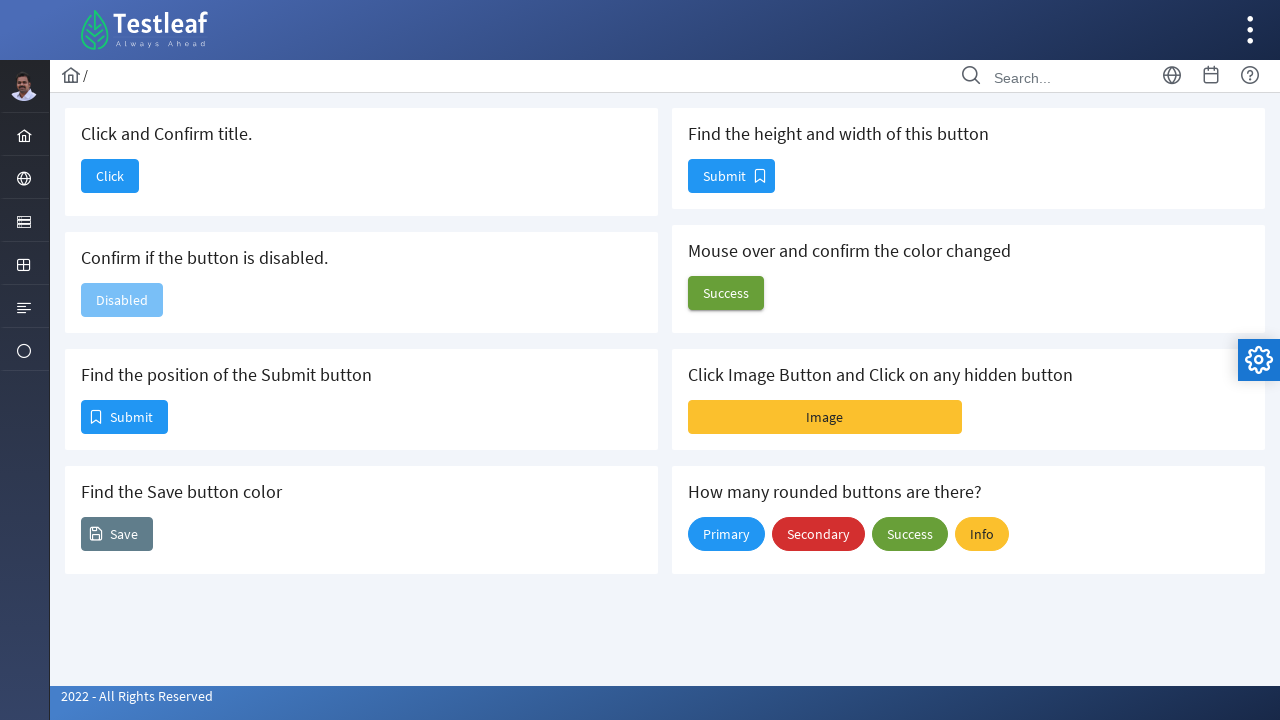

Clicked the first button to navigate to a new page at (110, 176) on xpath=(//span[@class='ui-button-text ui-c'])[1]
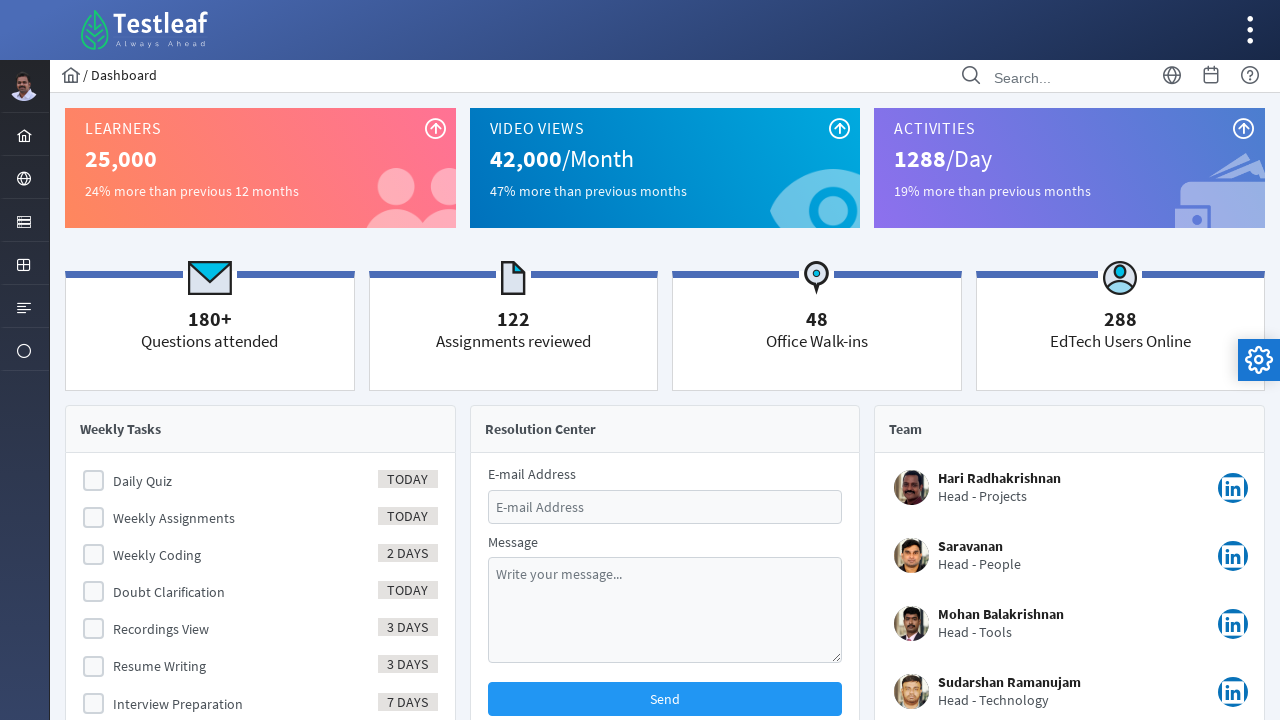

Waited 5 seconds for navigation to complete
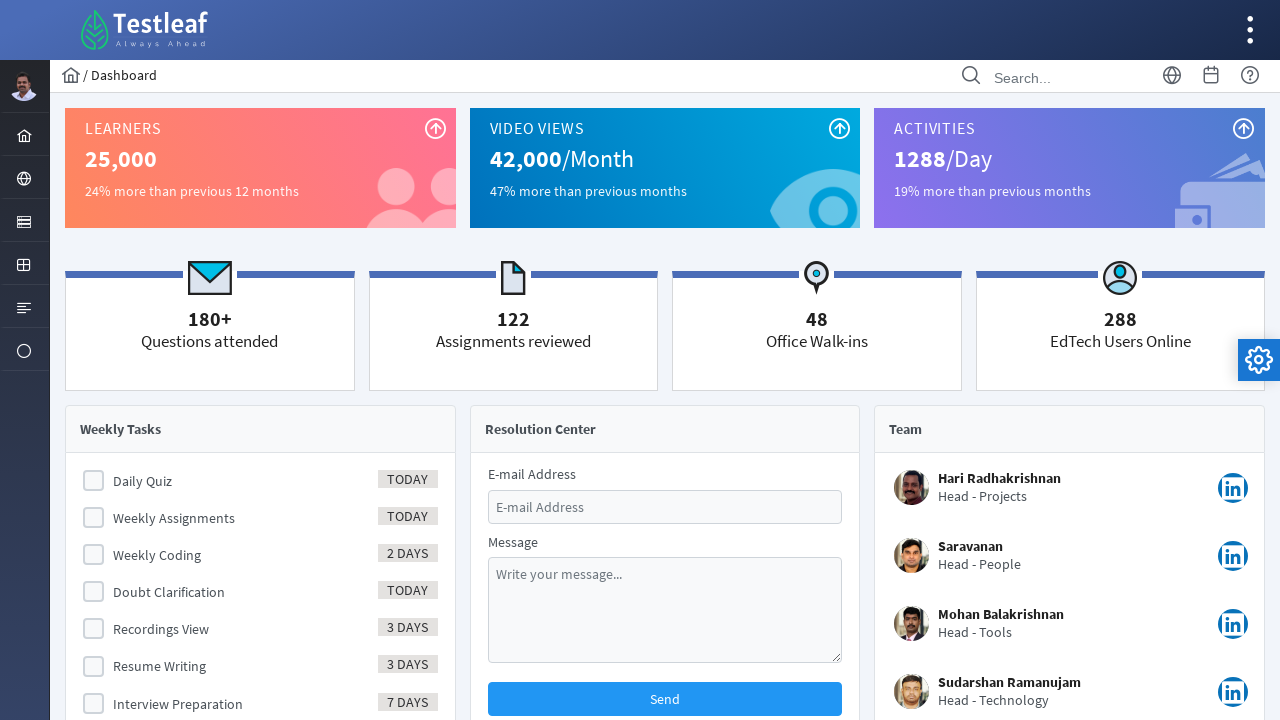

Retrieved page title: Dashboard
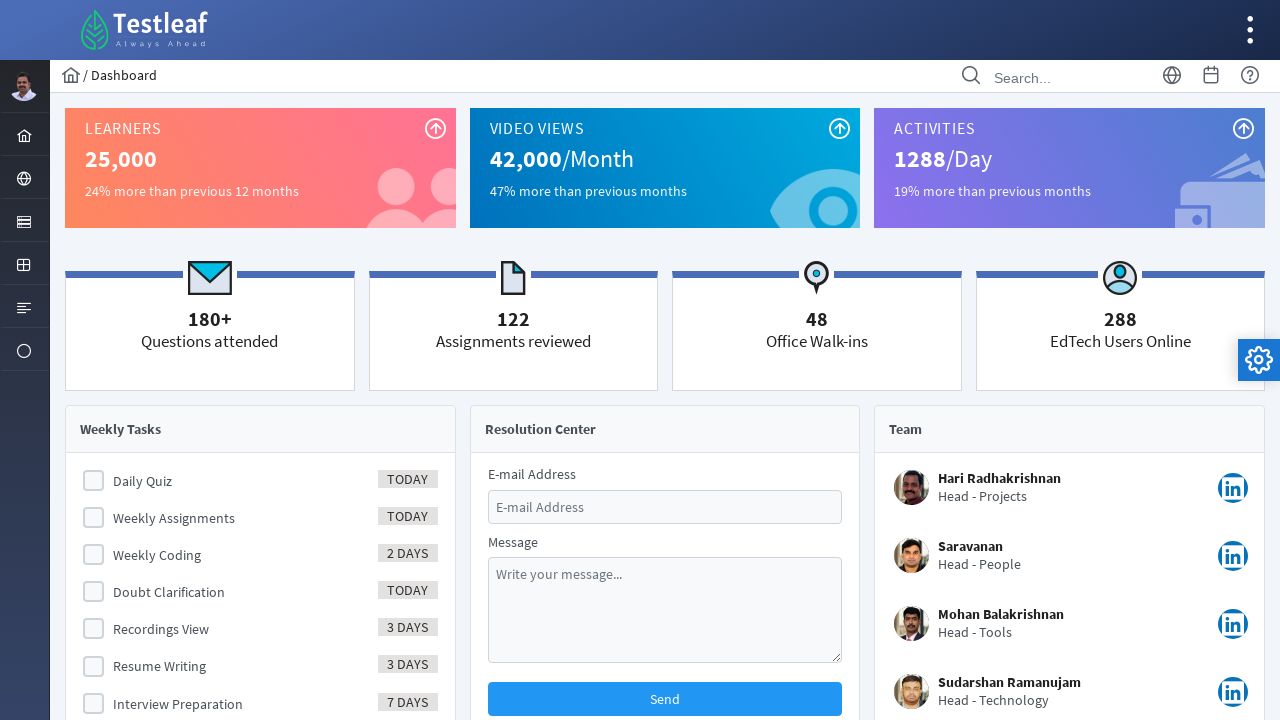

Waited 5 seconds before navigating back
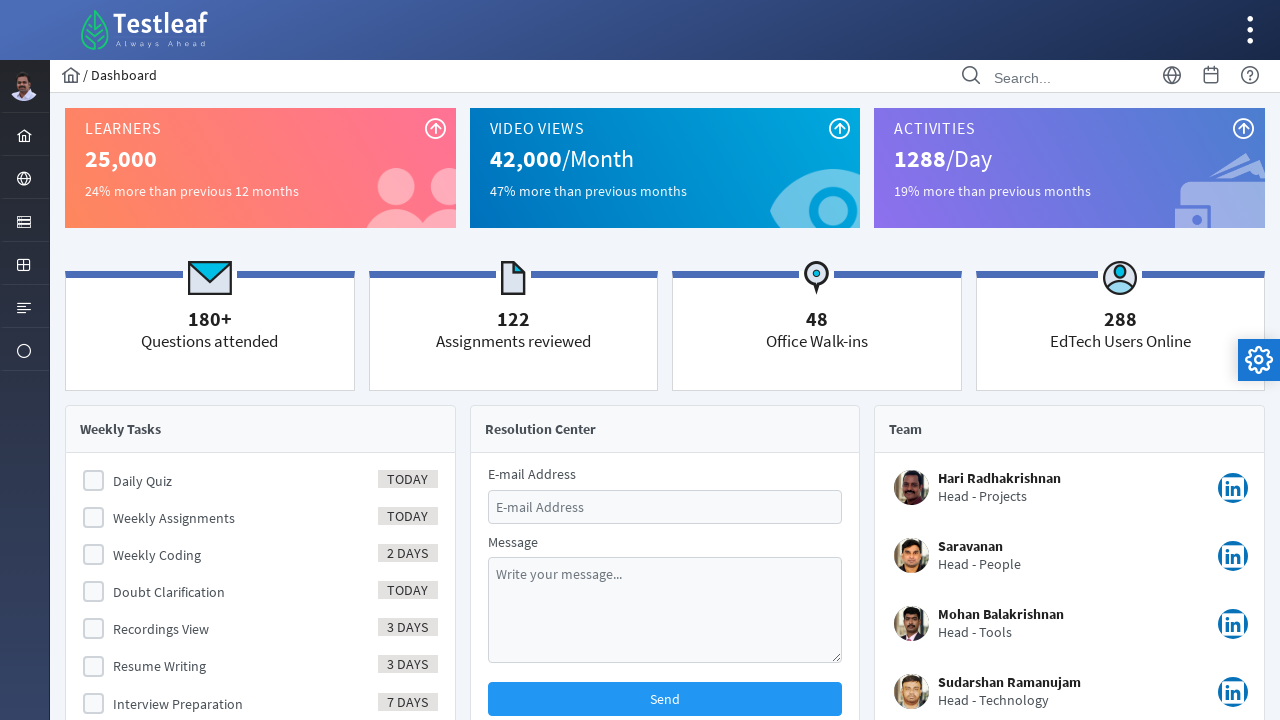

Navigated back to the button page
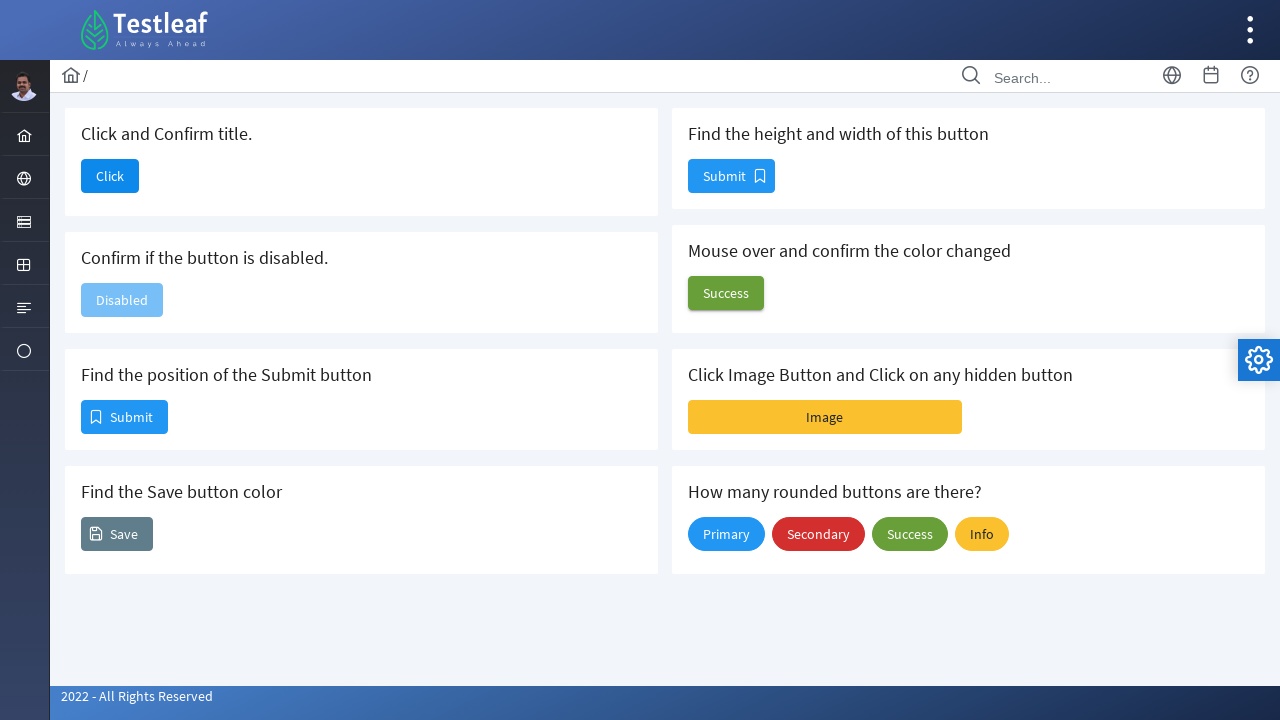

Waited 5 seconds after navigating back
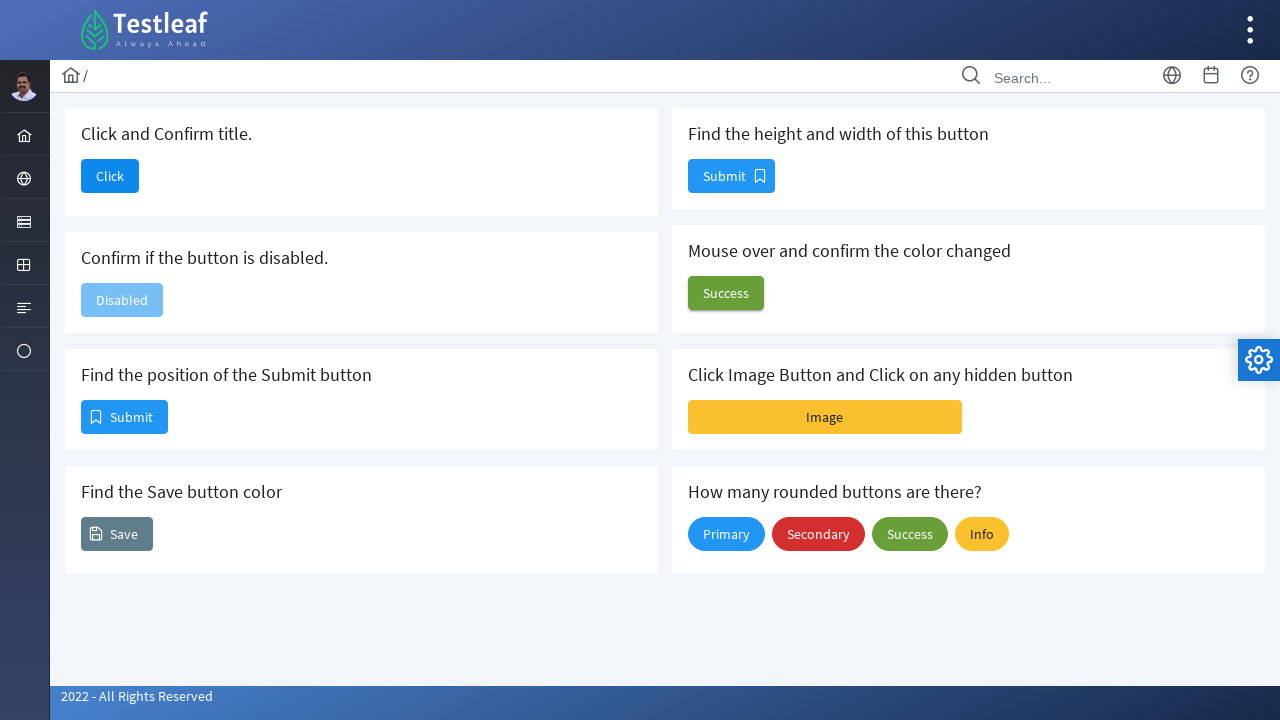

Located the button to check if disabled
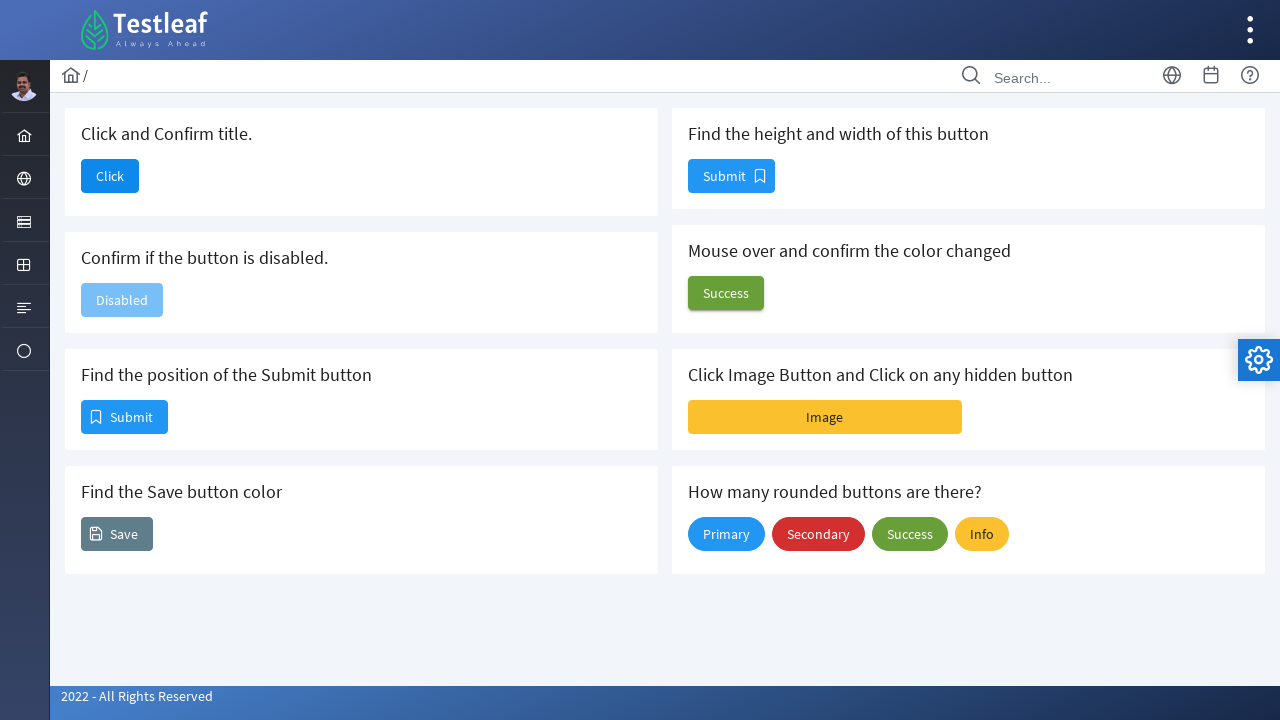

Checked button enabled state: False
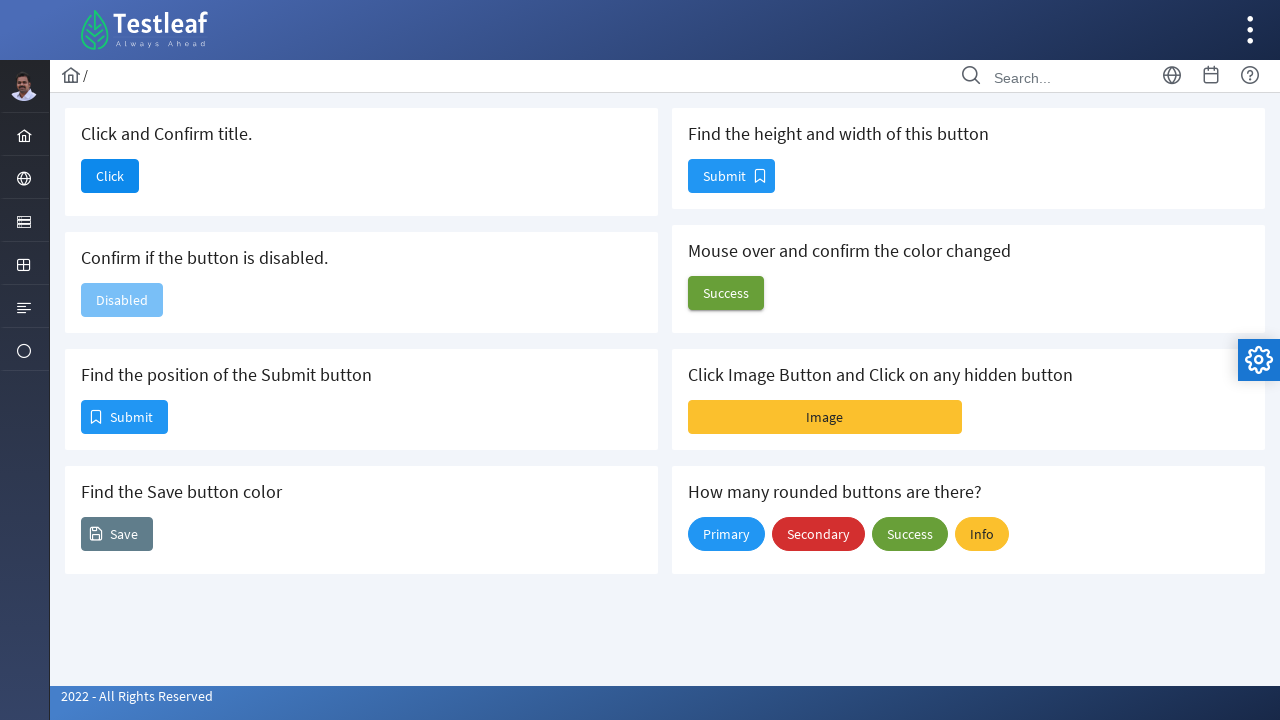

Confirmed: The button is disabled
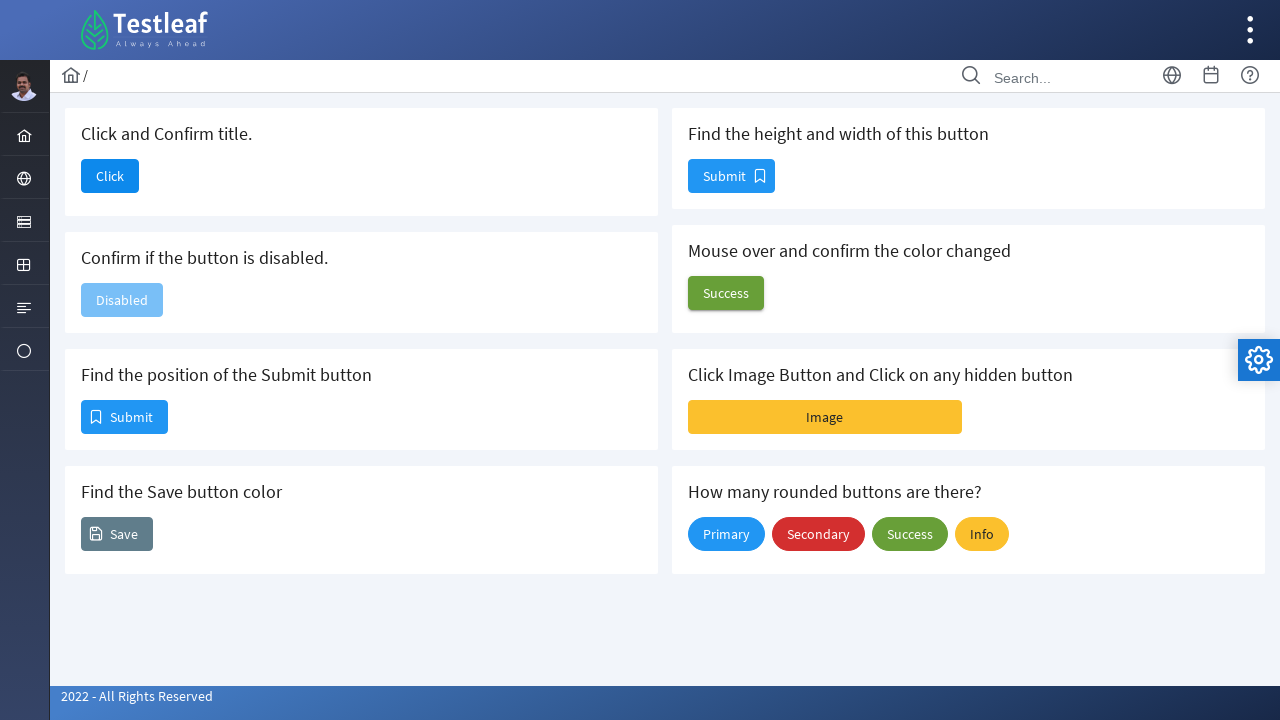

Located the submit button to get its position
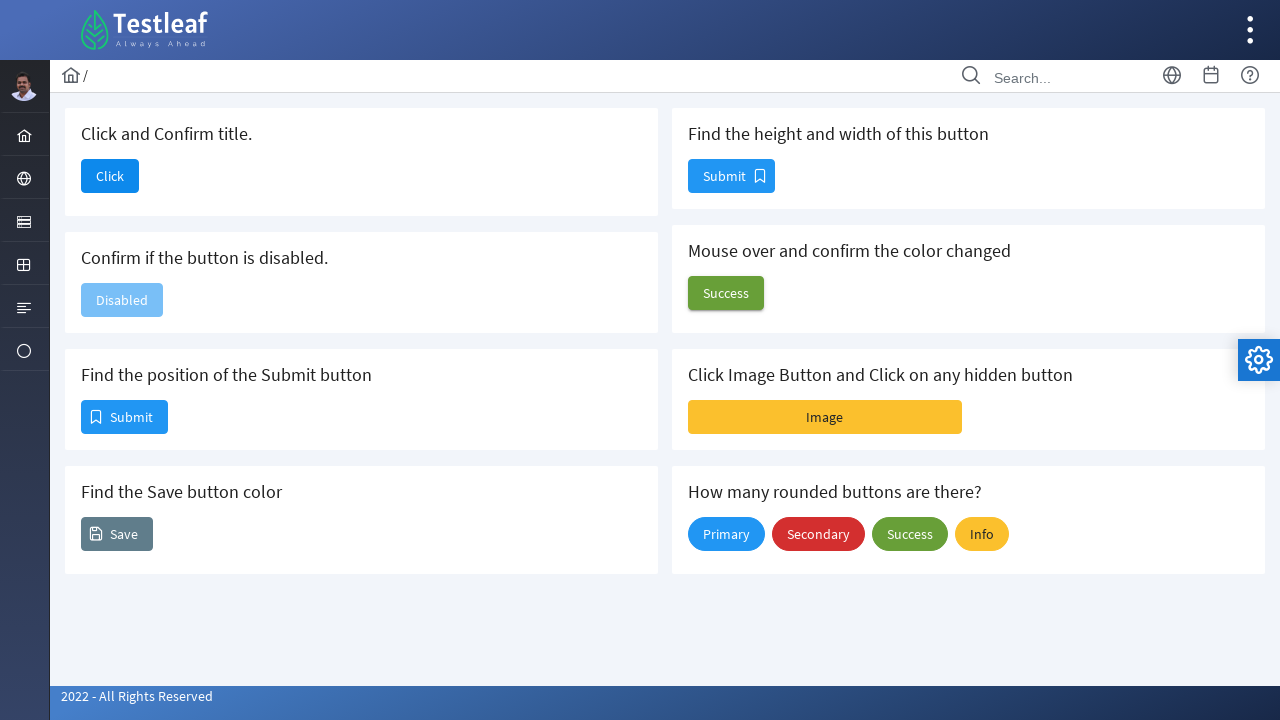

Retrieved submit button position: x=81, y=400
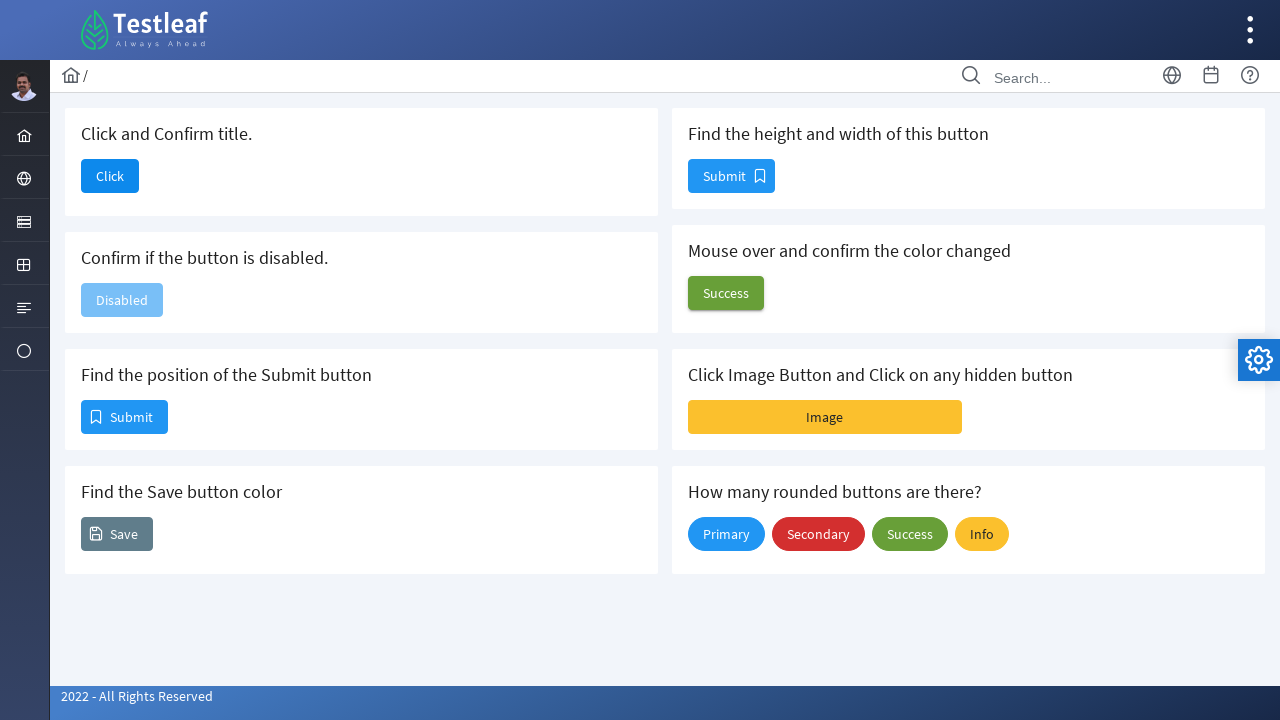

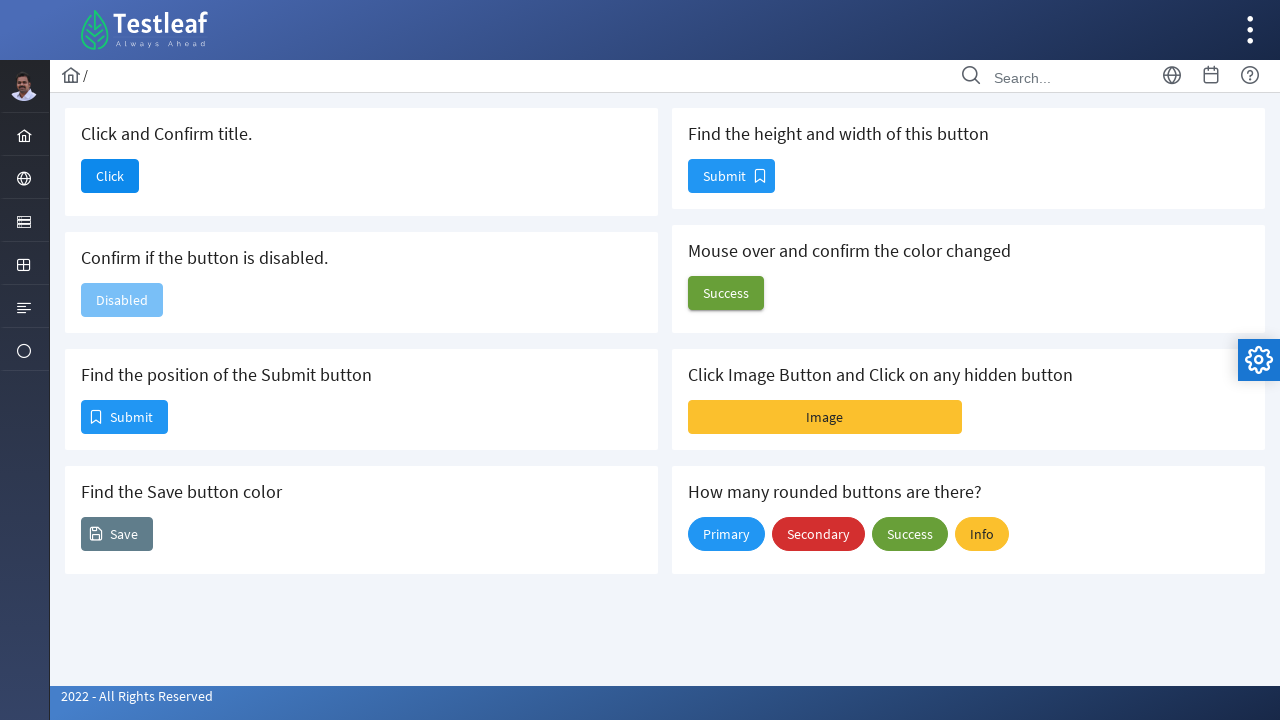